Tests drag and drop functionality by navigating to Droppable demo and dragging one element onto another

Starting URL: https://jqueryui.com/

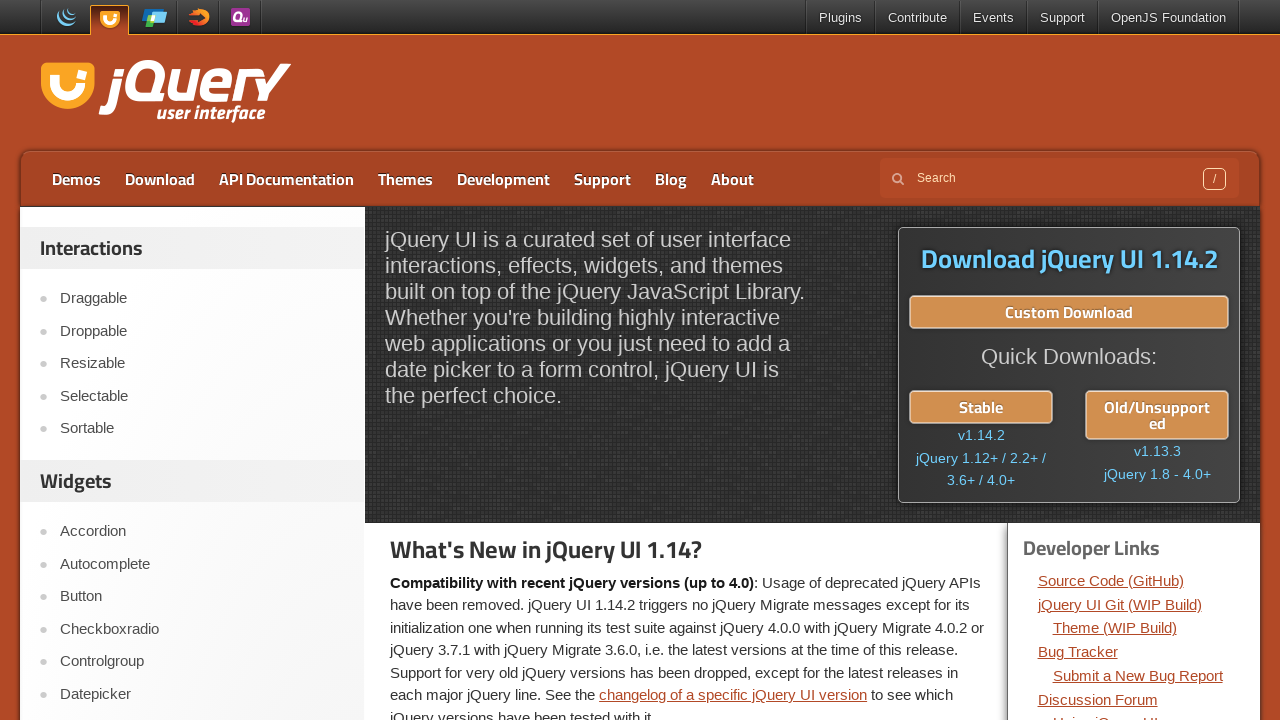

Clicked on Droppable link at (202, 331) on text=Droppable
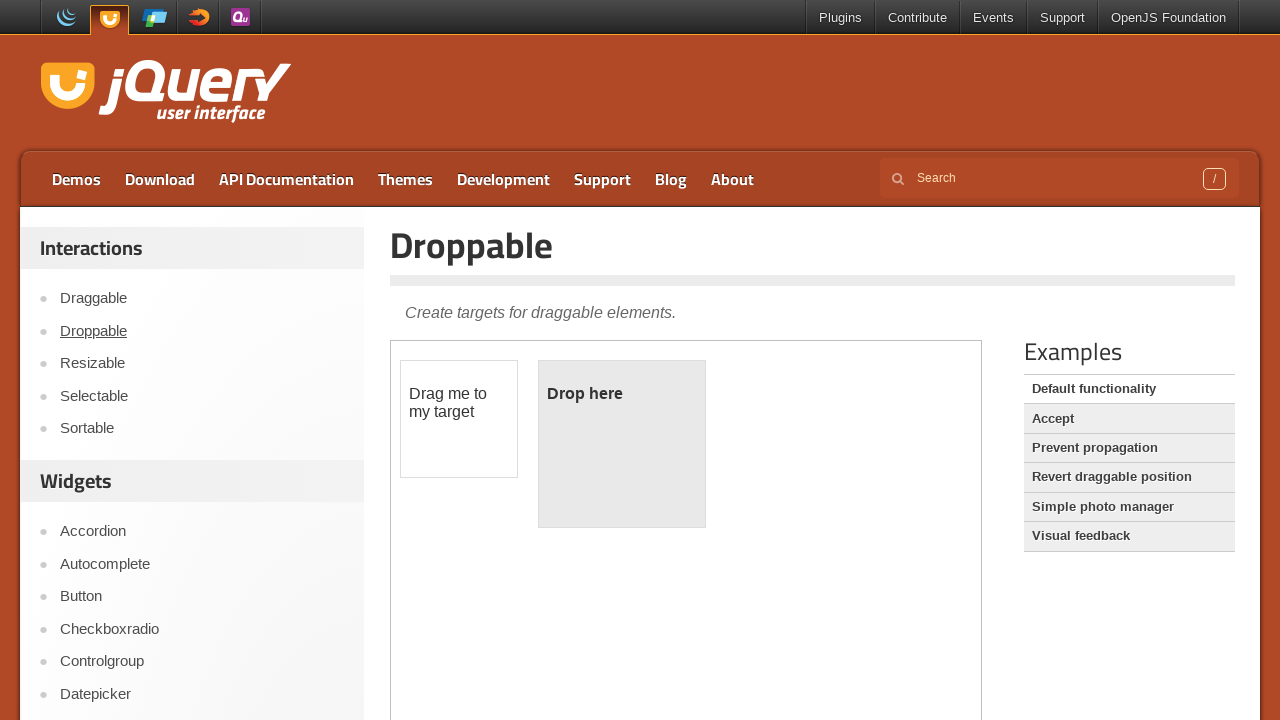

Located the first iframe on the page
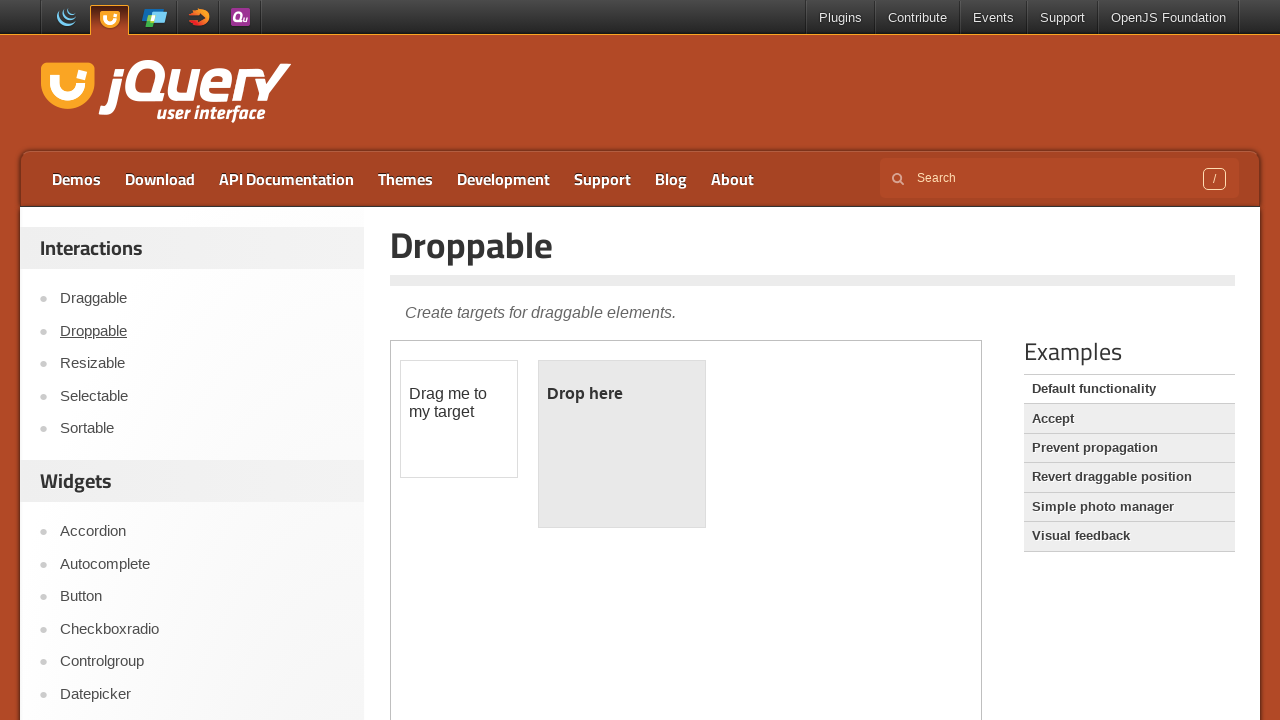

Dragged draggable element onto droppable element at (622, 444)
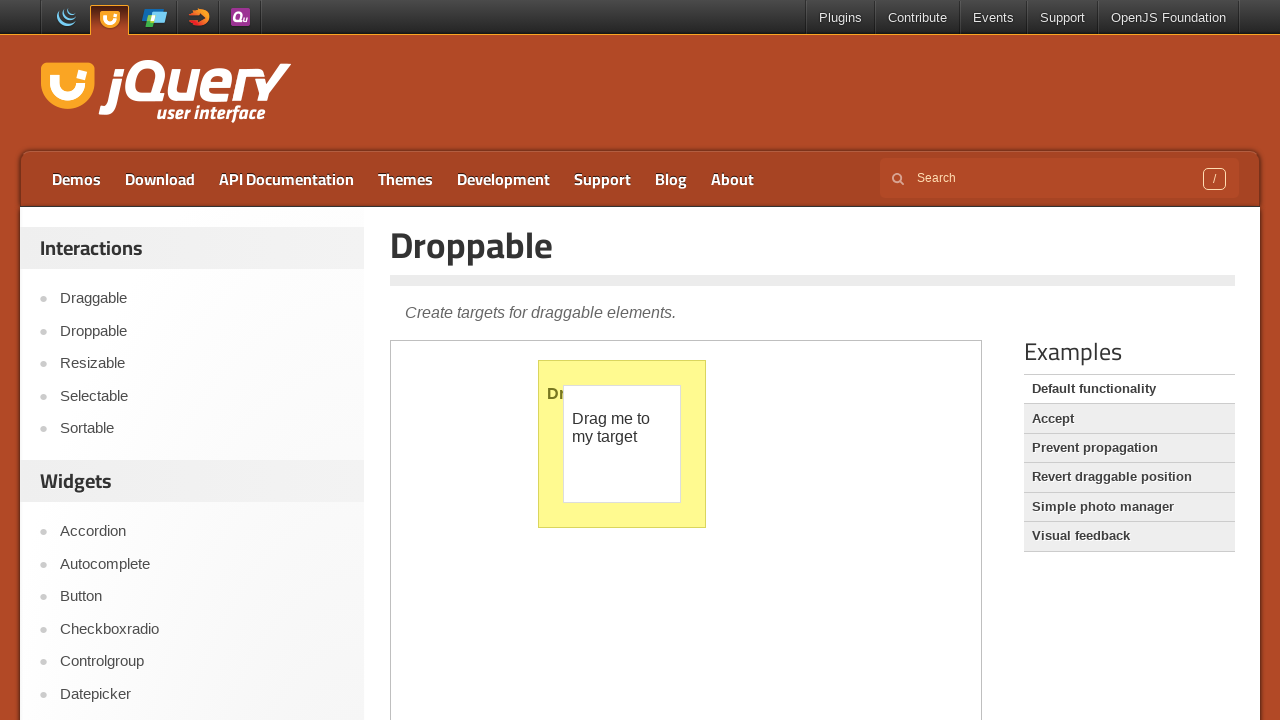

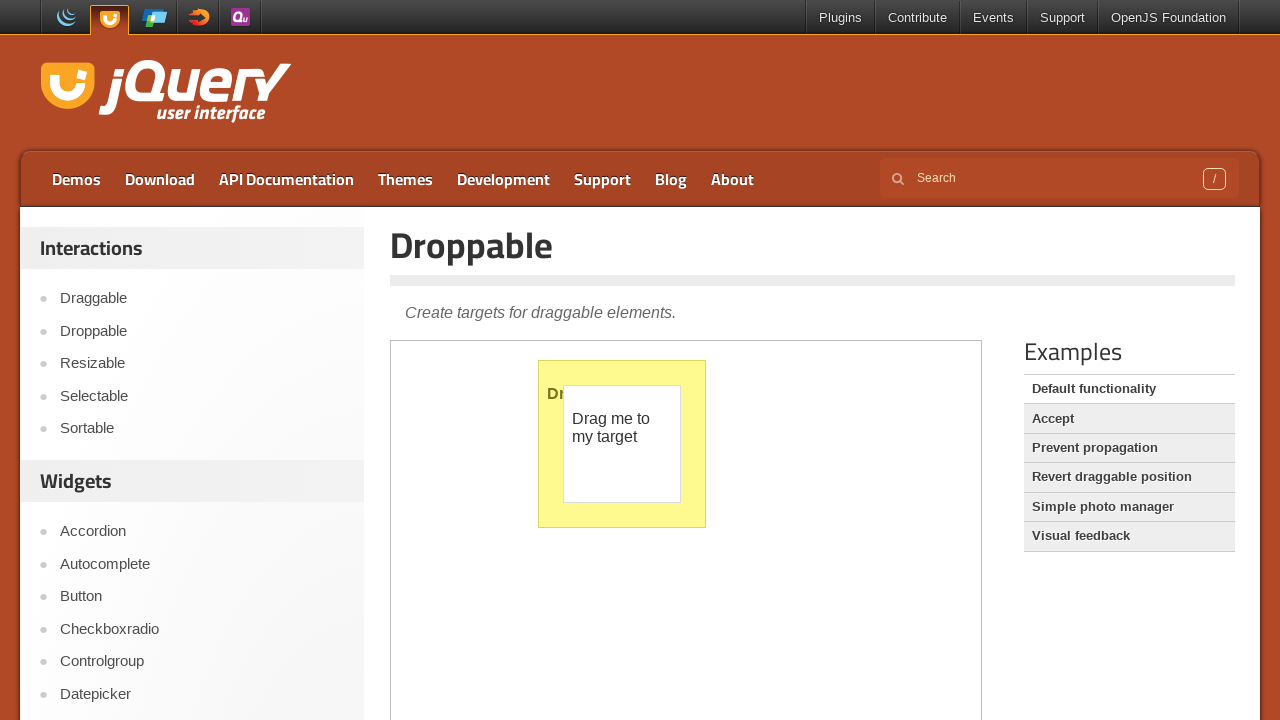